Tests radio button selection by clicking on the "Yes" radio button

Starting URL: https://demoqa.com/radio-button

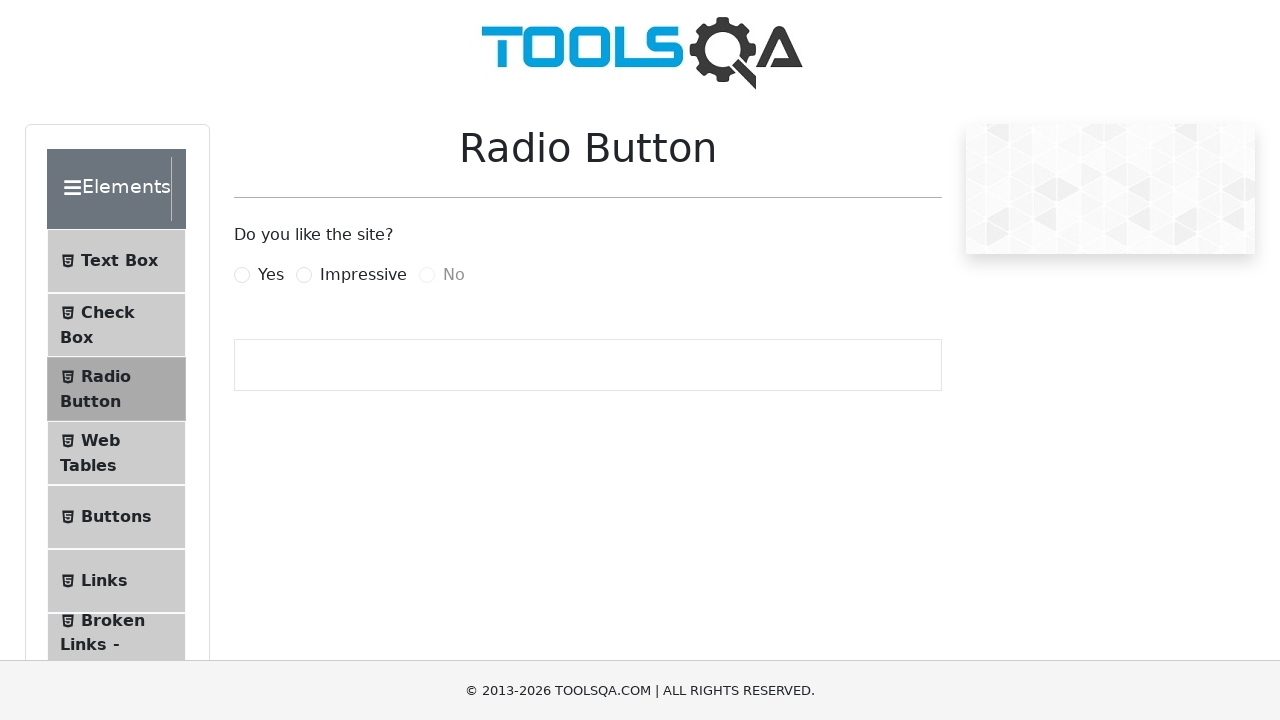

Clicked the 'Yes' radio button at (271, 275) on label[for='yesRadio']
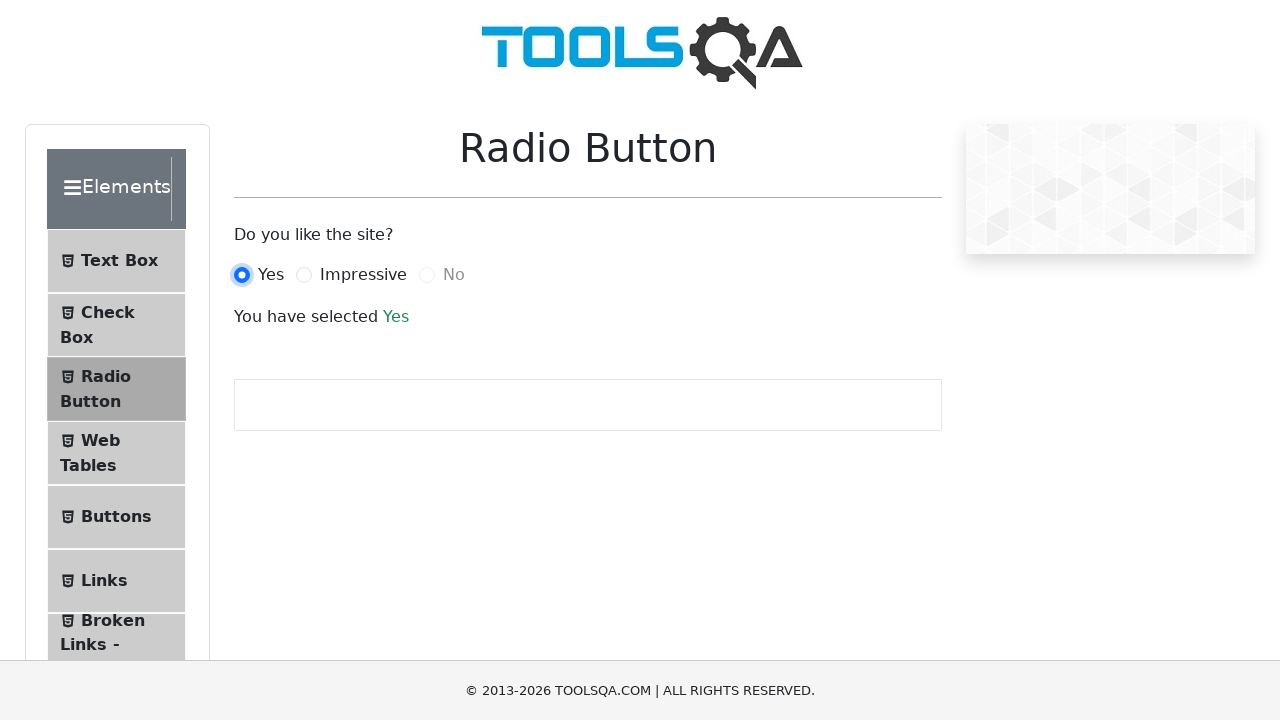

Verified that 'Yes' radio button selection result text appeared
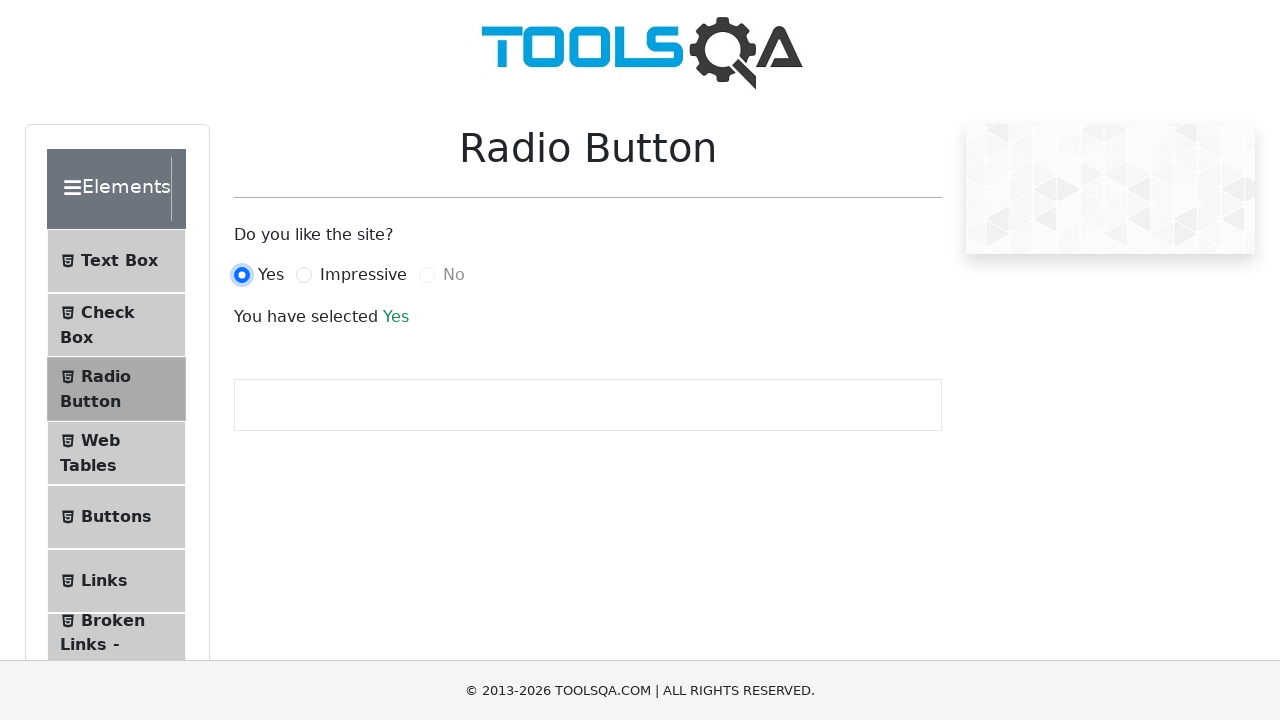

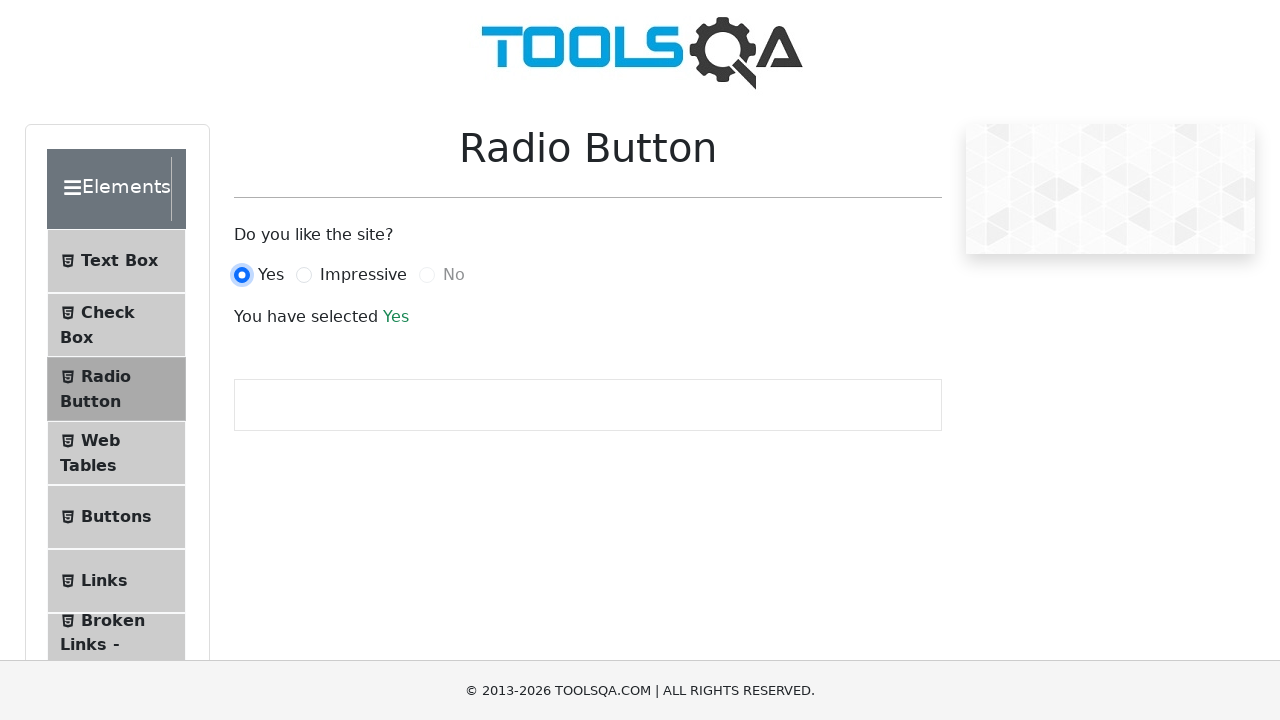